Tests modal dialog functionality by opening a modal and then closing it using JavaScript executor

Starting URL: https://formy-project.herokuapp.com/modal

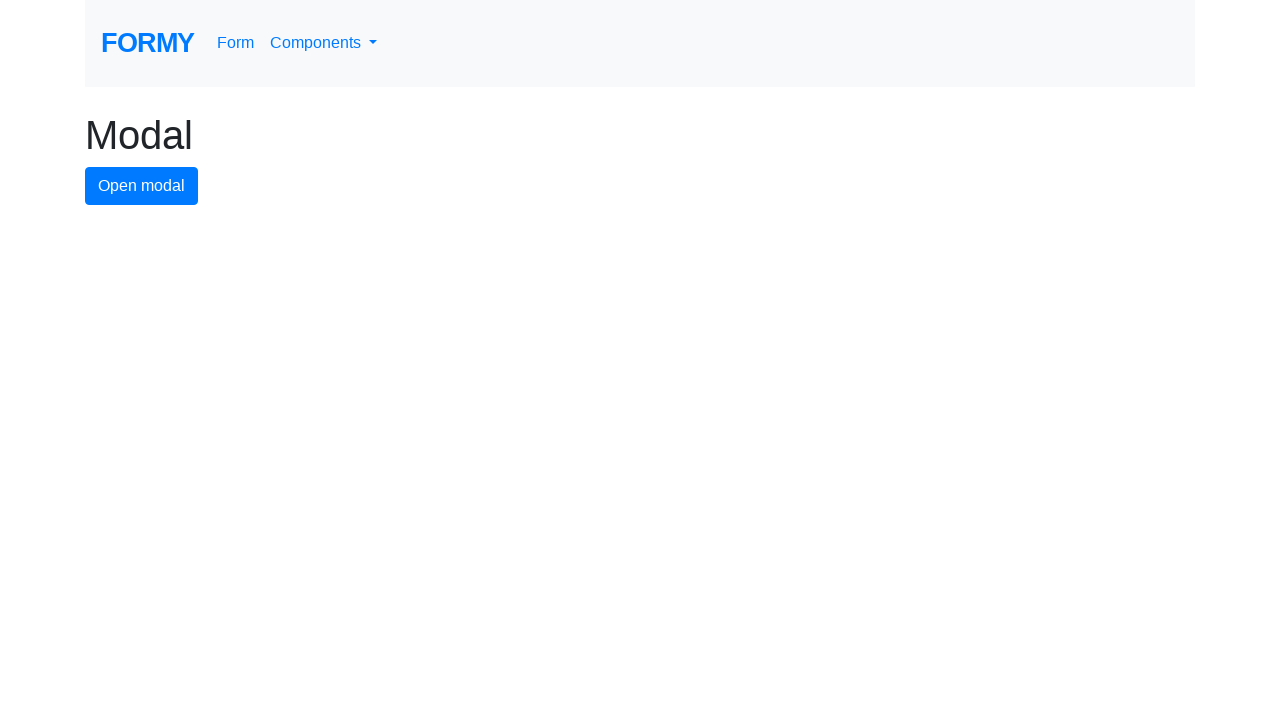

Clicked modal button to open modal dialog at (142, 186) on #modal-button
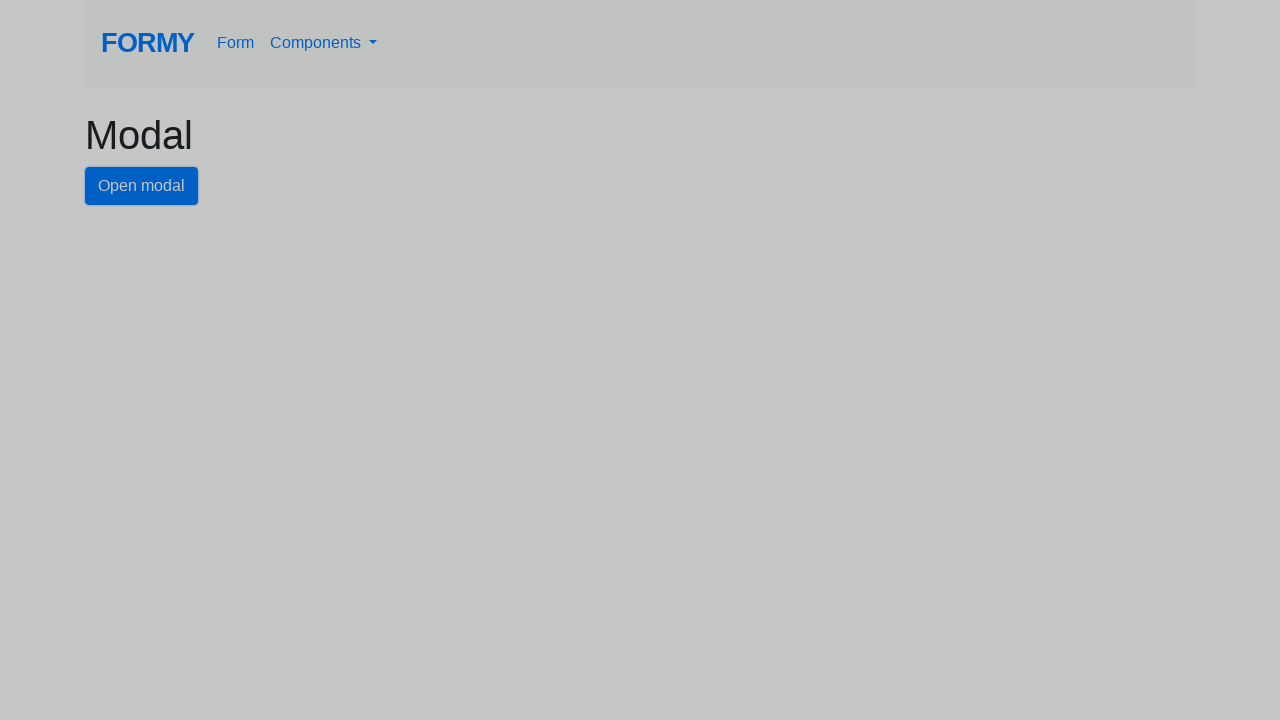

Waited for modal to be fully visible
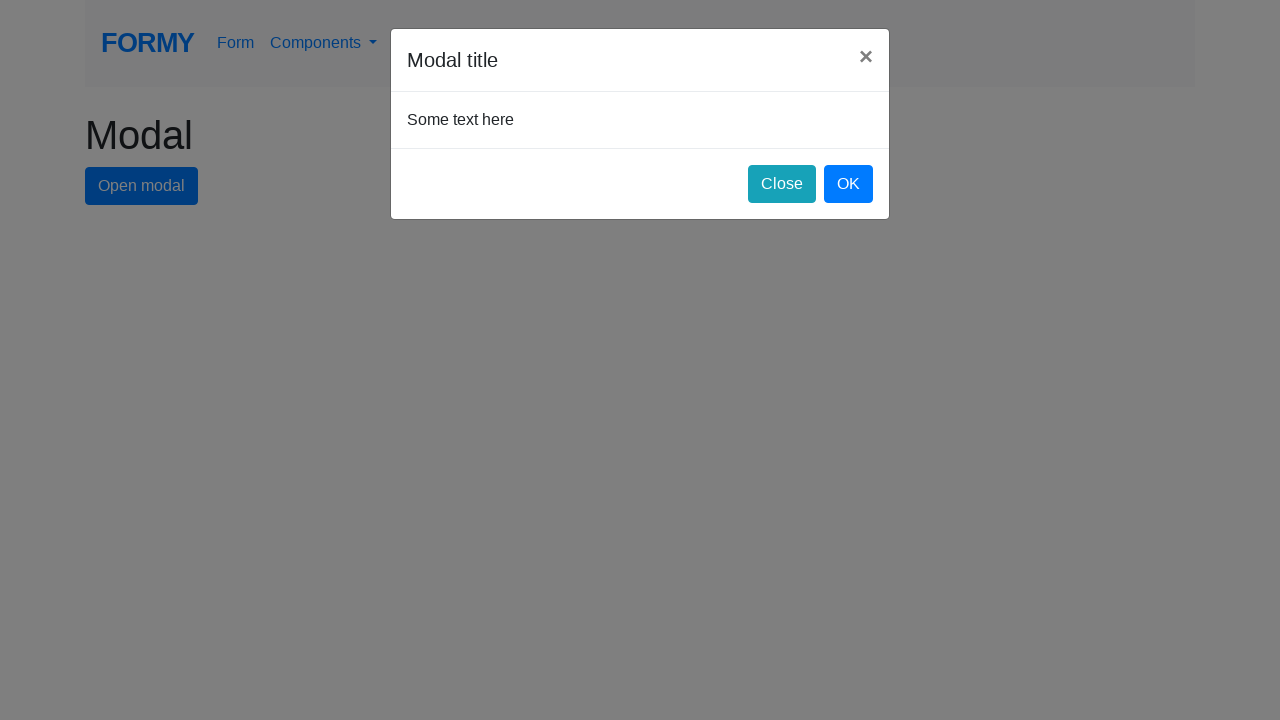

Located close button element
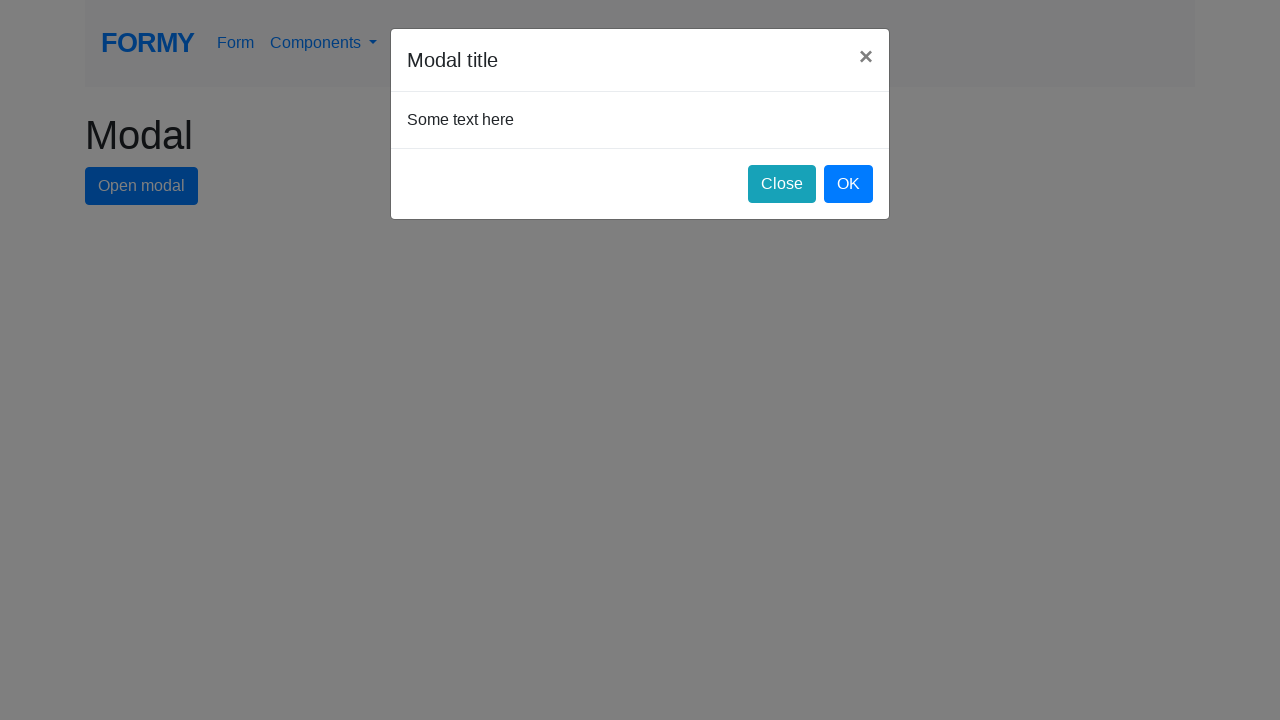

Closed modal using JavaScript executor
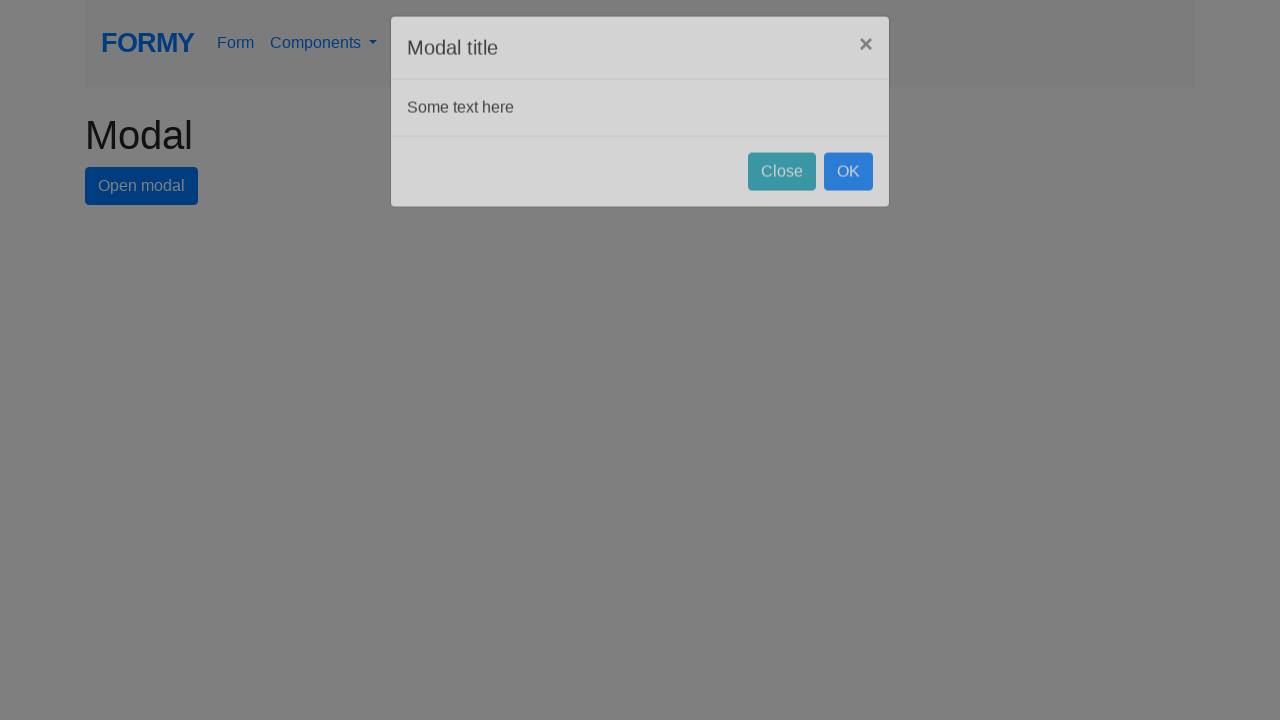

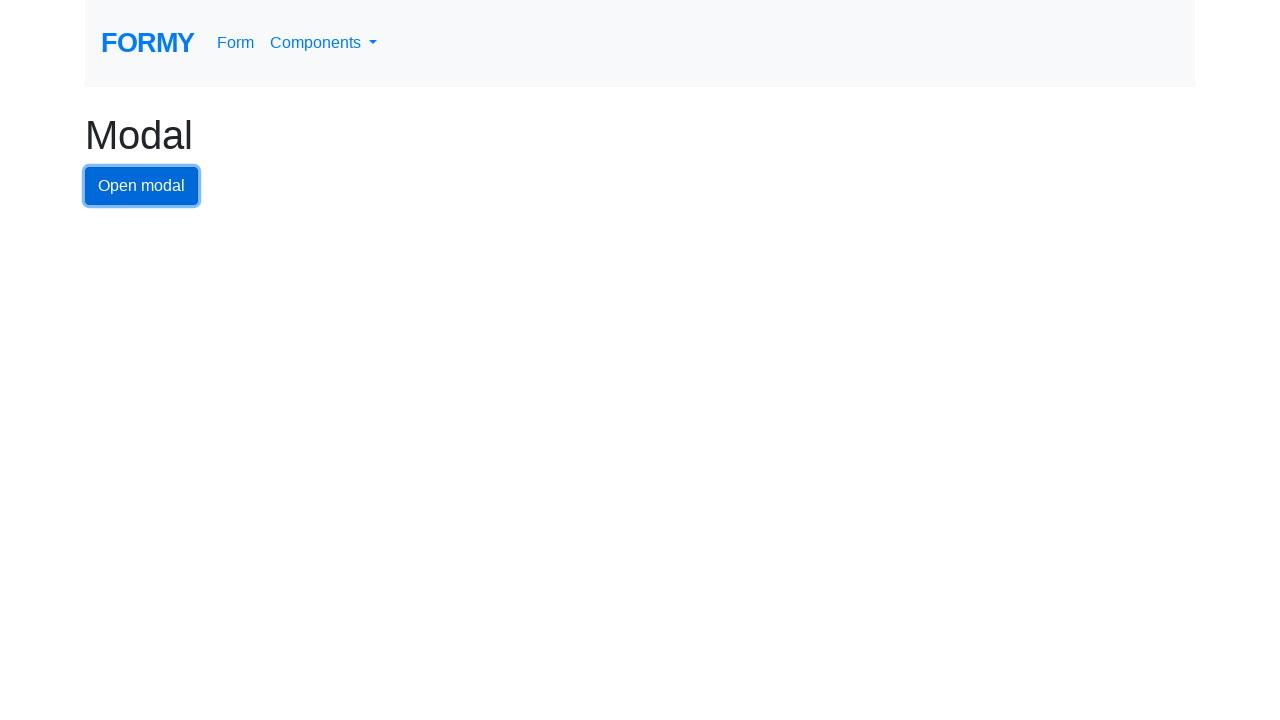